Launches the QKart home page and verifies it loads successfully by waiting for the page content.

Starting URL: https://crio-qkart-frontend-qa.vercel.app/

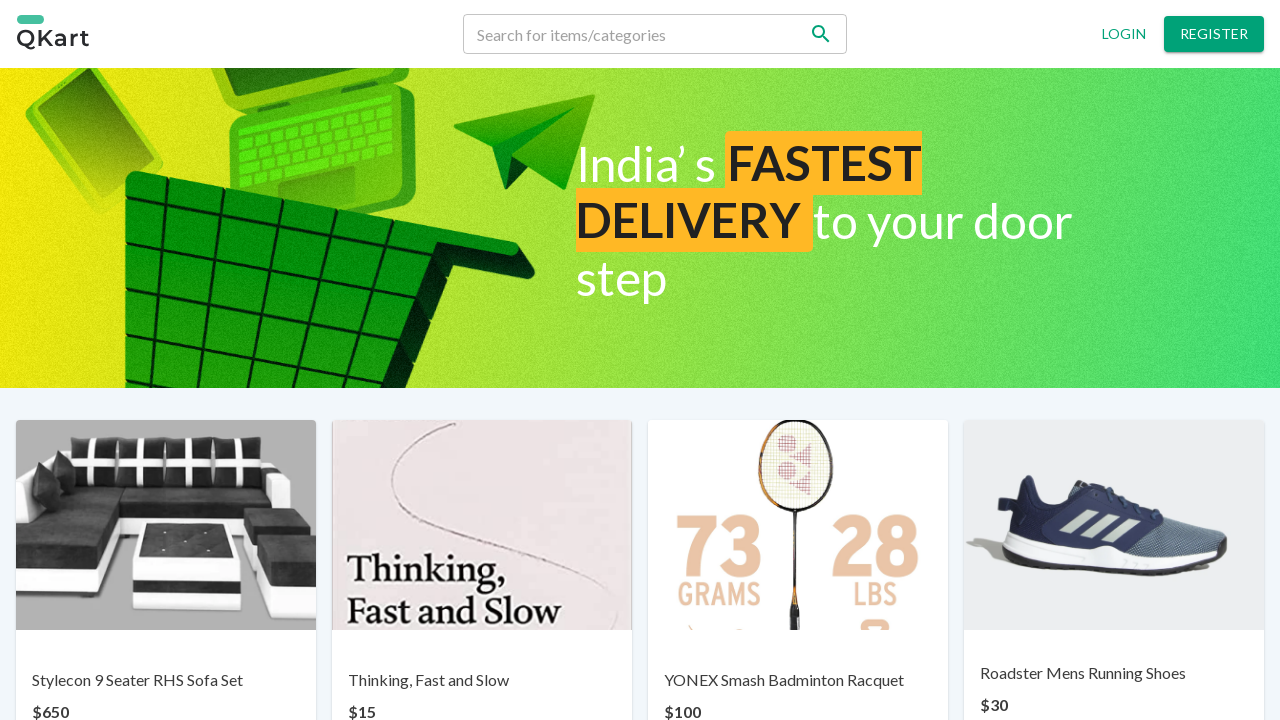

Navigated to QKart home page
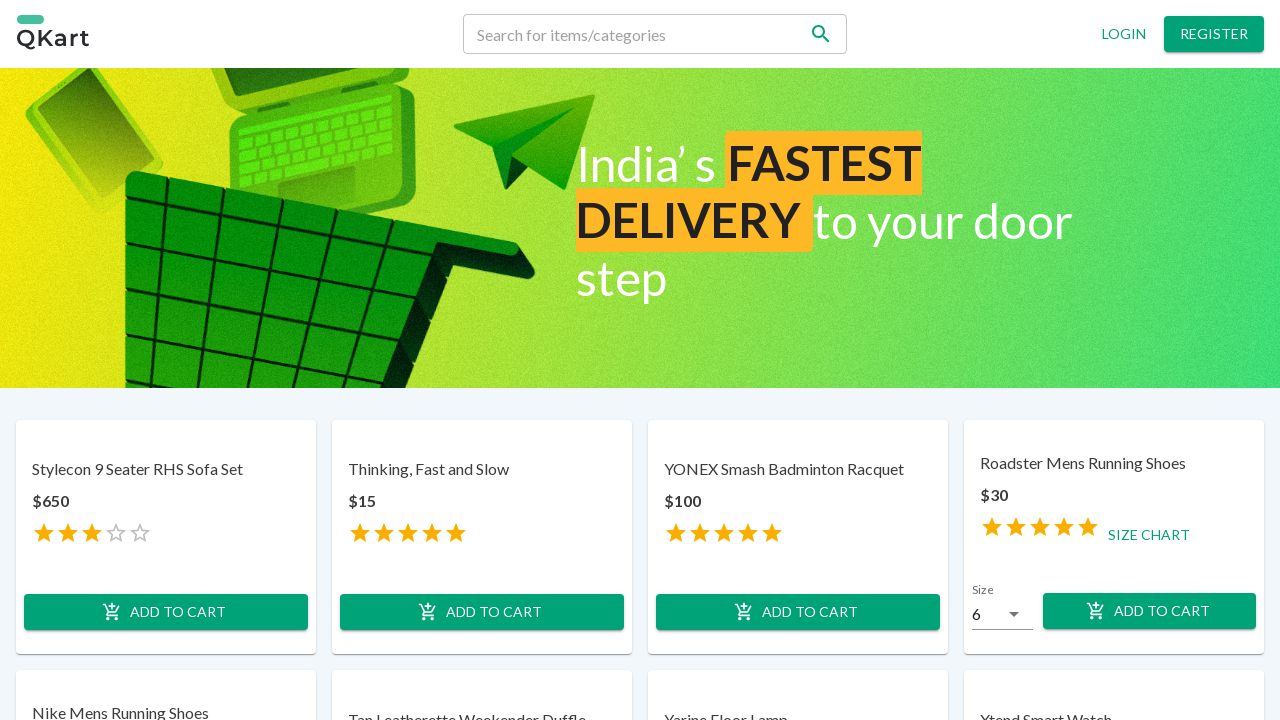

Page DOM content loaded
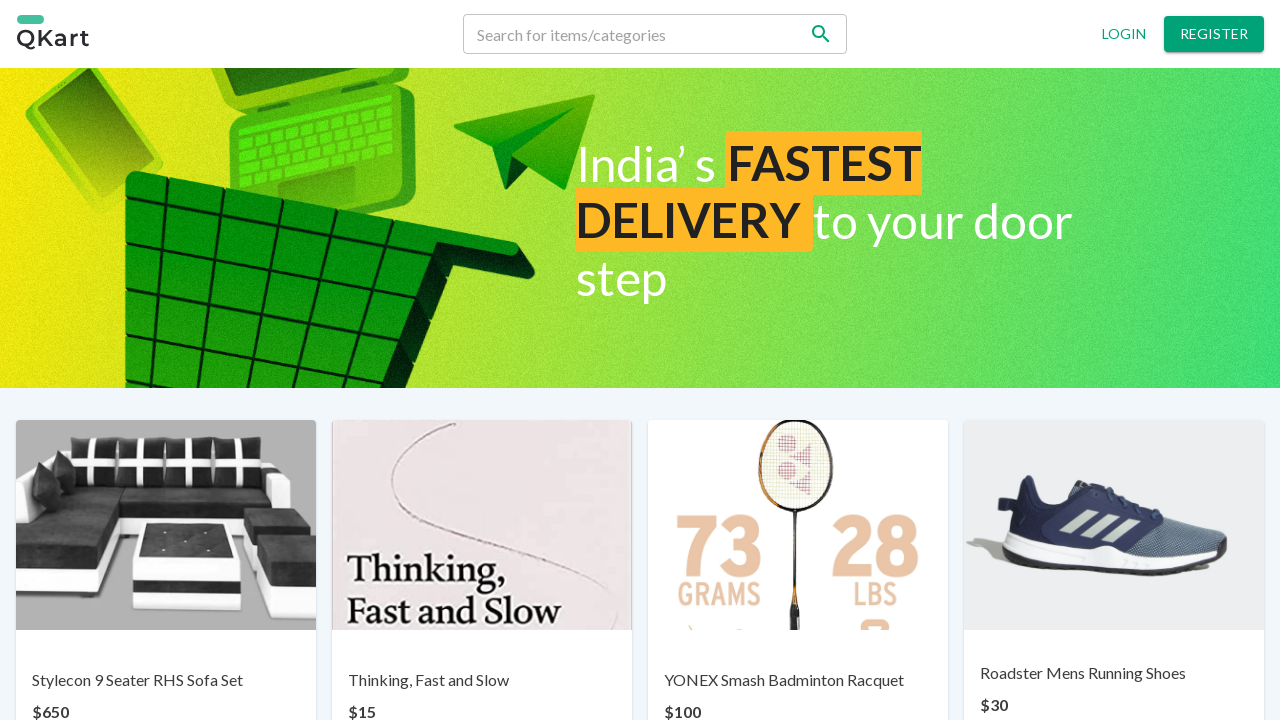

Page body element is visible - QKart home page loaded successfully
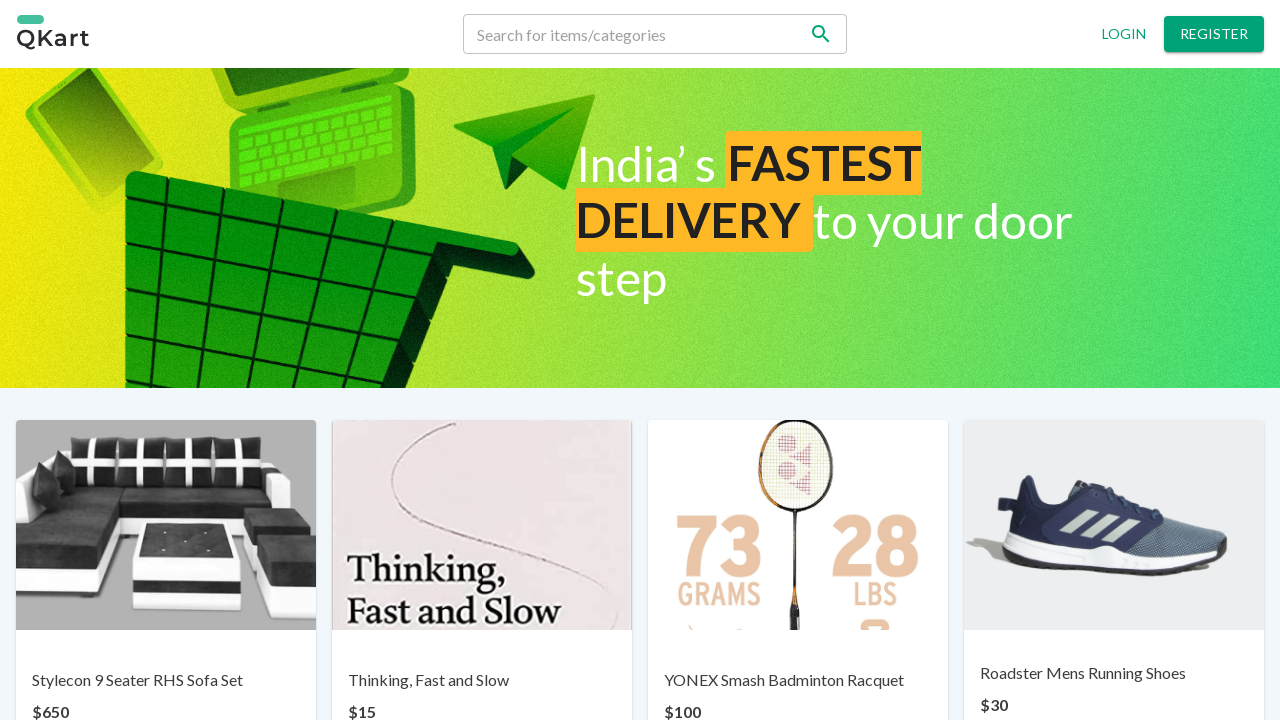

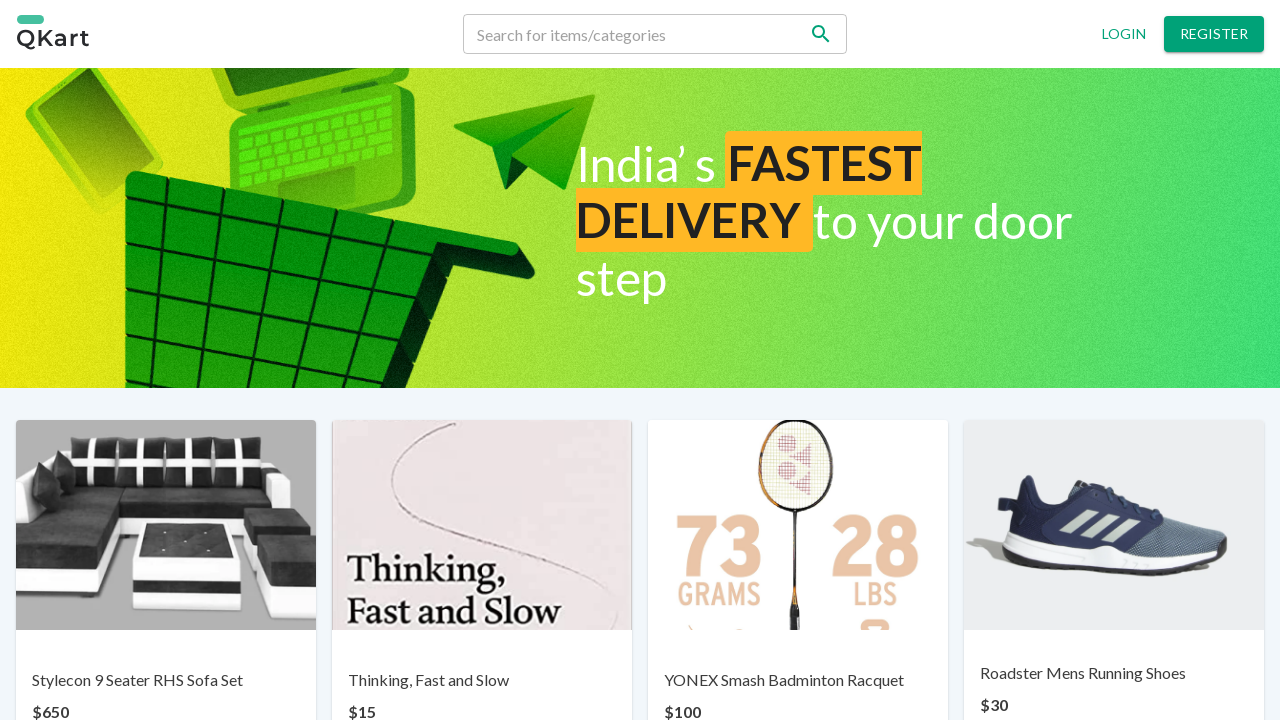